Tests scrolling functionality on a webpage by scrolling to different positions and then filling in a name field

Starting URL: https://formy-project.herokuapp.com/scroll

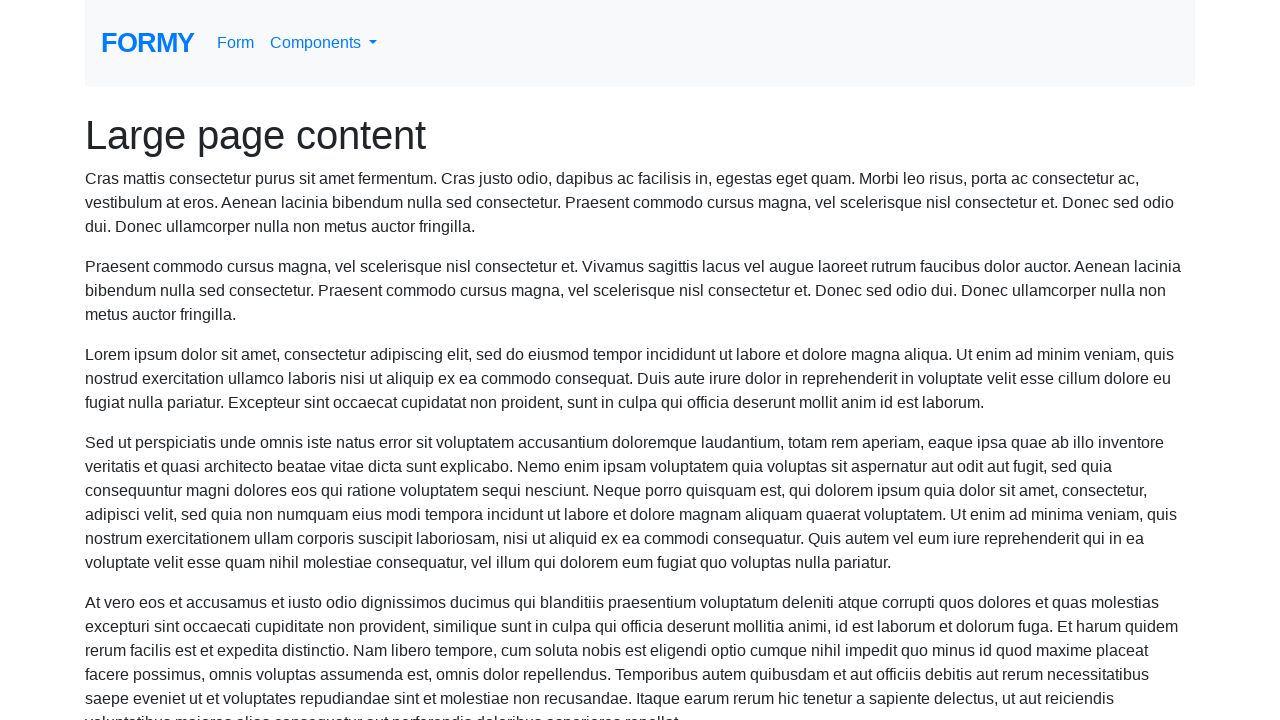

Scrolled down by 700 pixels
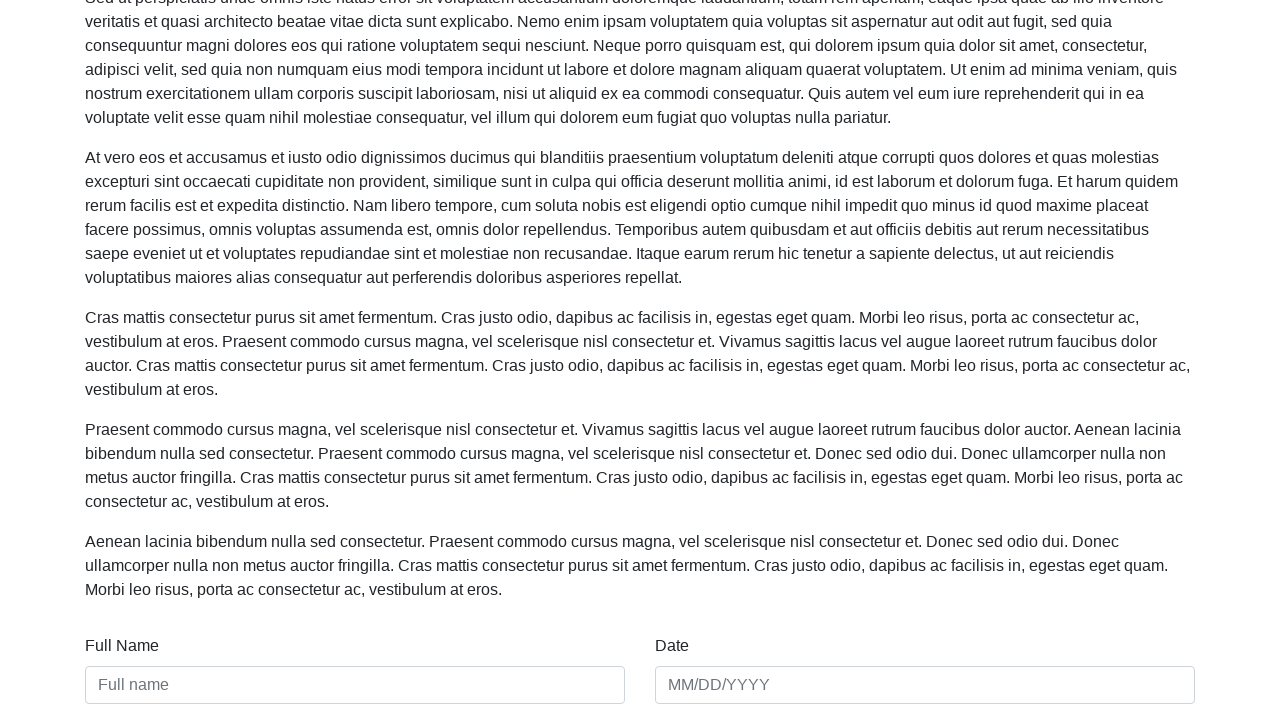

Scrolled to name input element
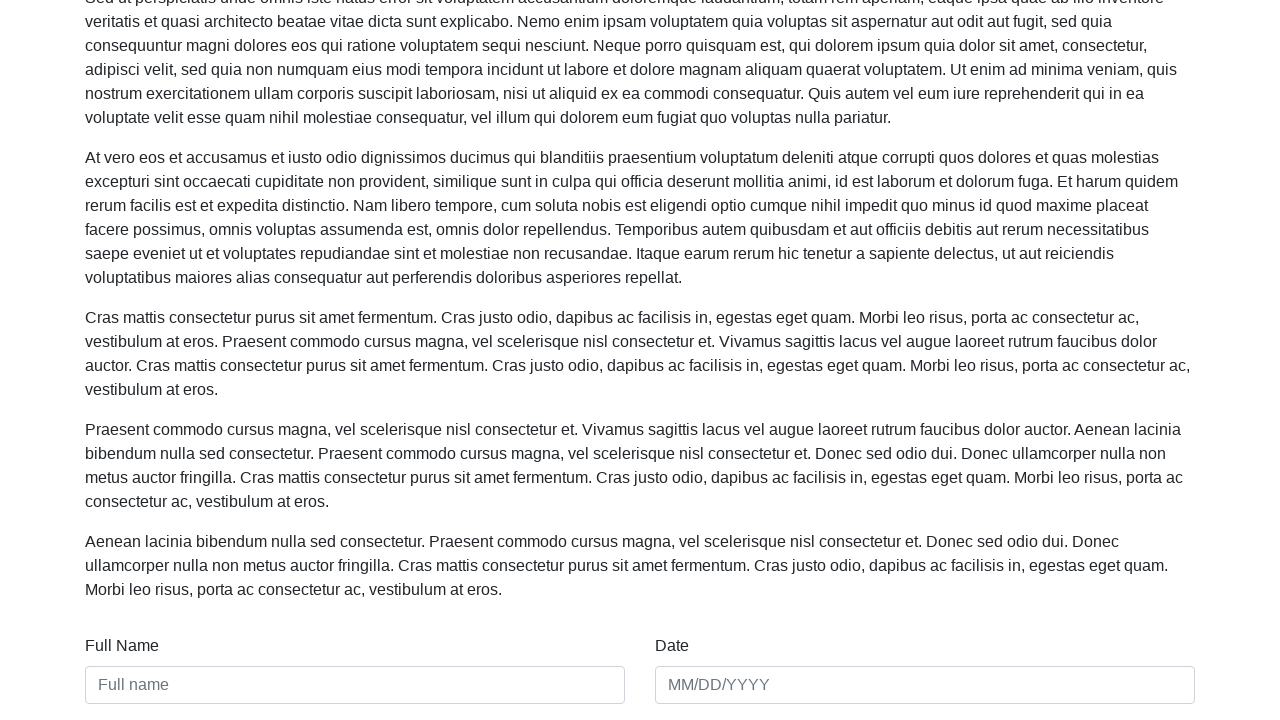

Scrolled to bottom of the page
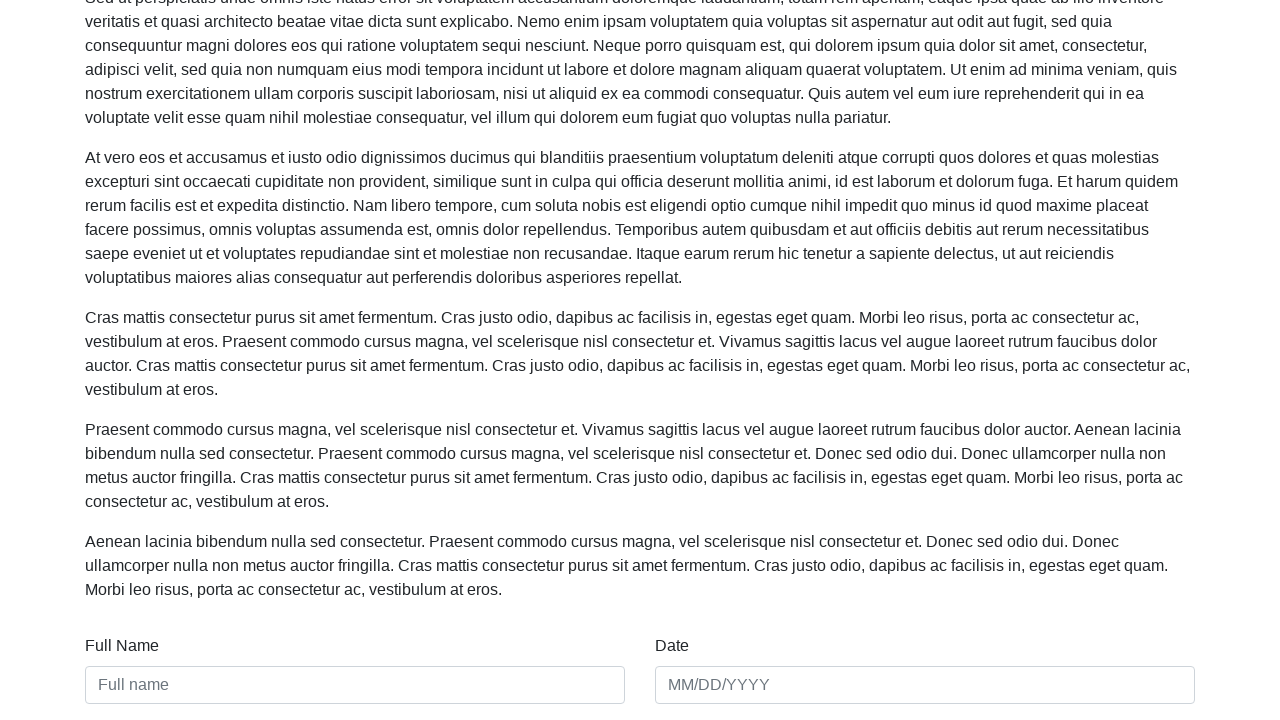

Filled name field with 'vamshi' on input#name
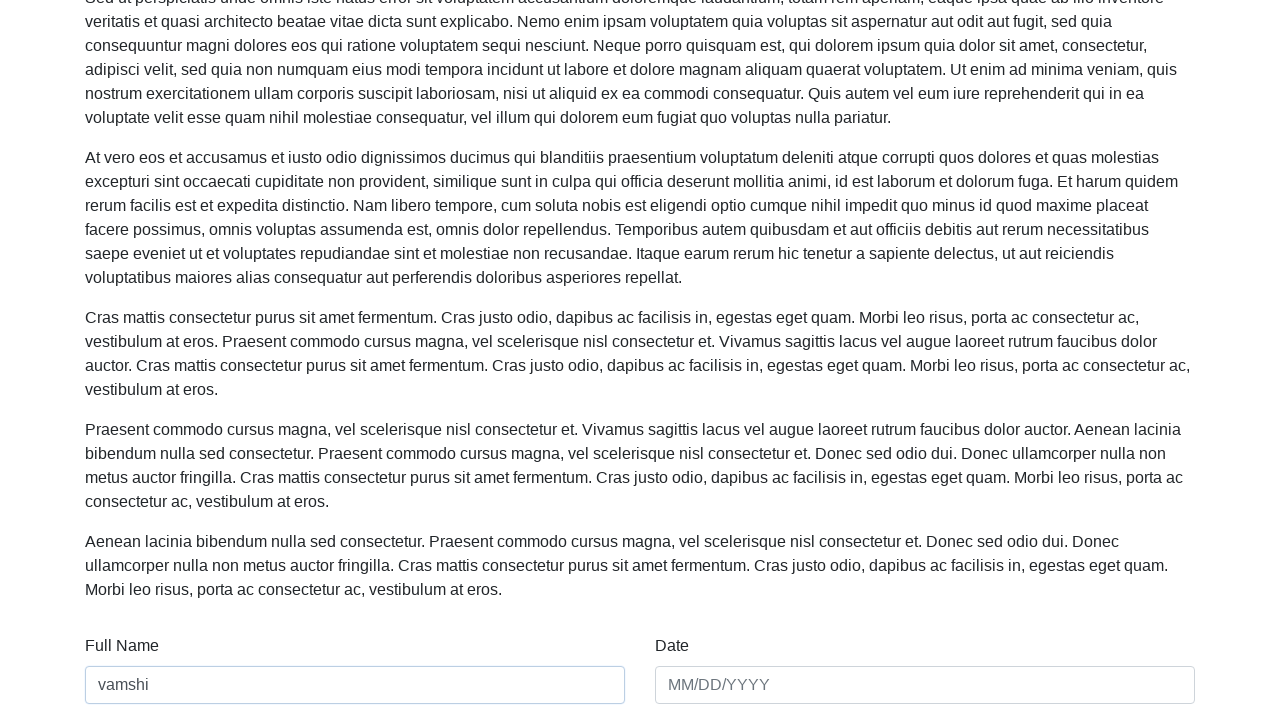

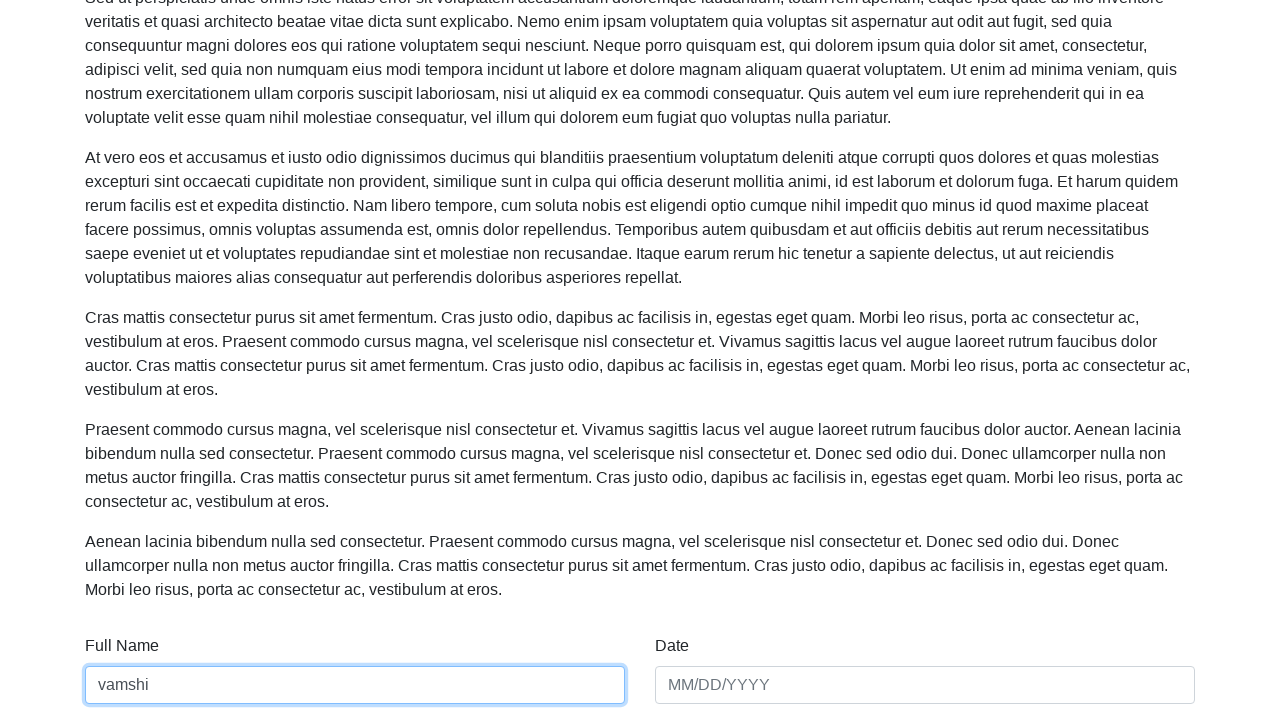